Tests the forgot password functionality by clicking the link and filling out the password reset form with email and new password

Starting URL: https://rahulshettyacademy.com/client

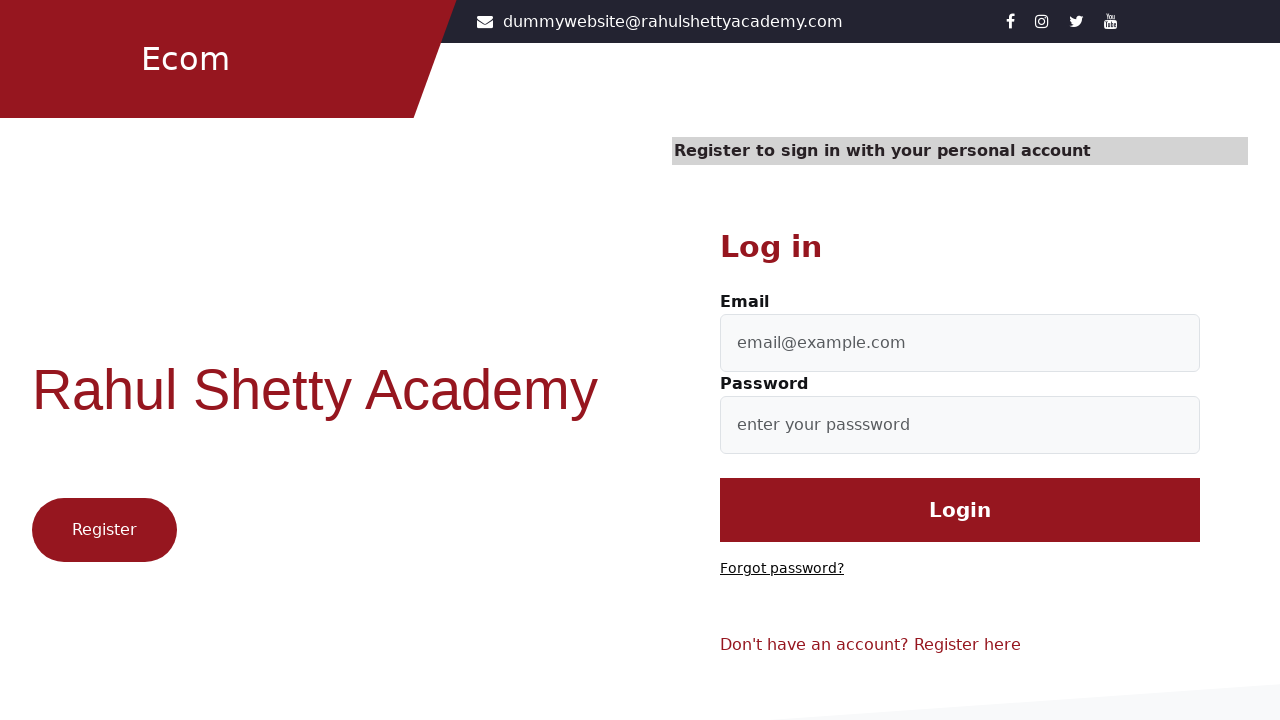

Clicked 'Forgot password?' link at (782, 569) on text='Forgot password?'
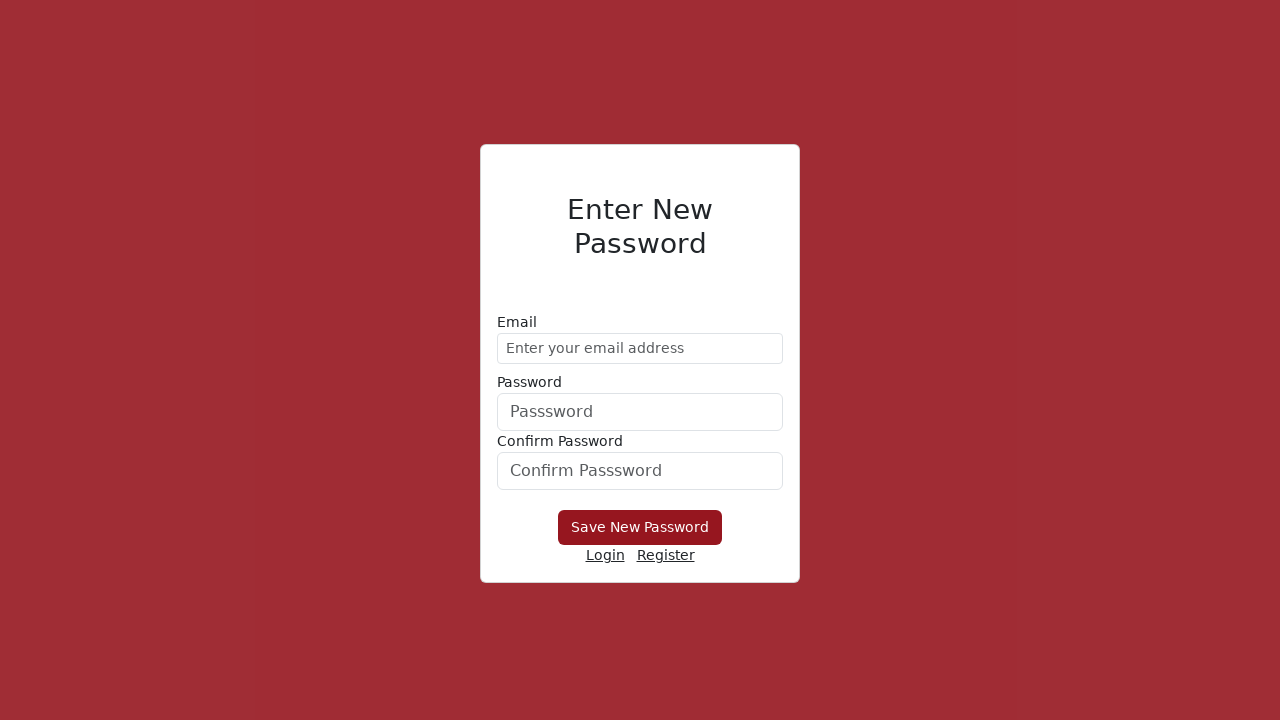

Filled email address field with 'demo@gmail.com' on input[placeholder='Enter your email address']
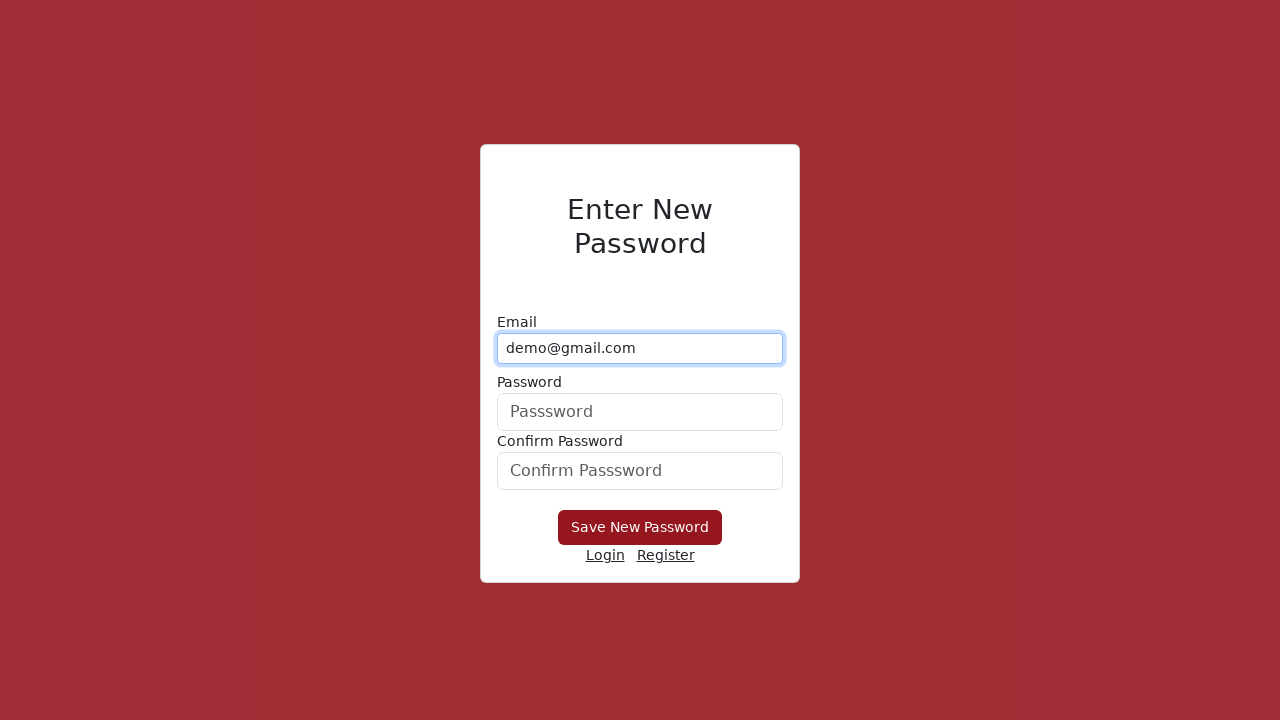

Filled new password field with 'Hello@1234' on #userPassword
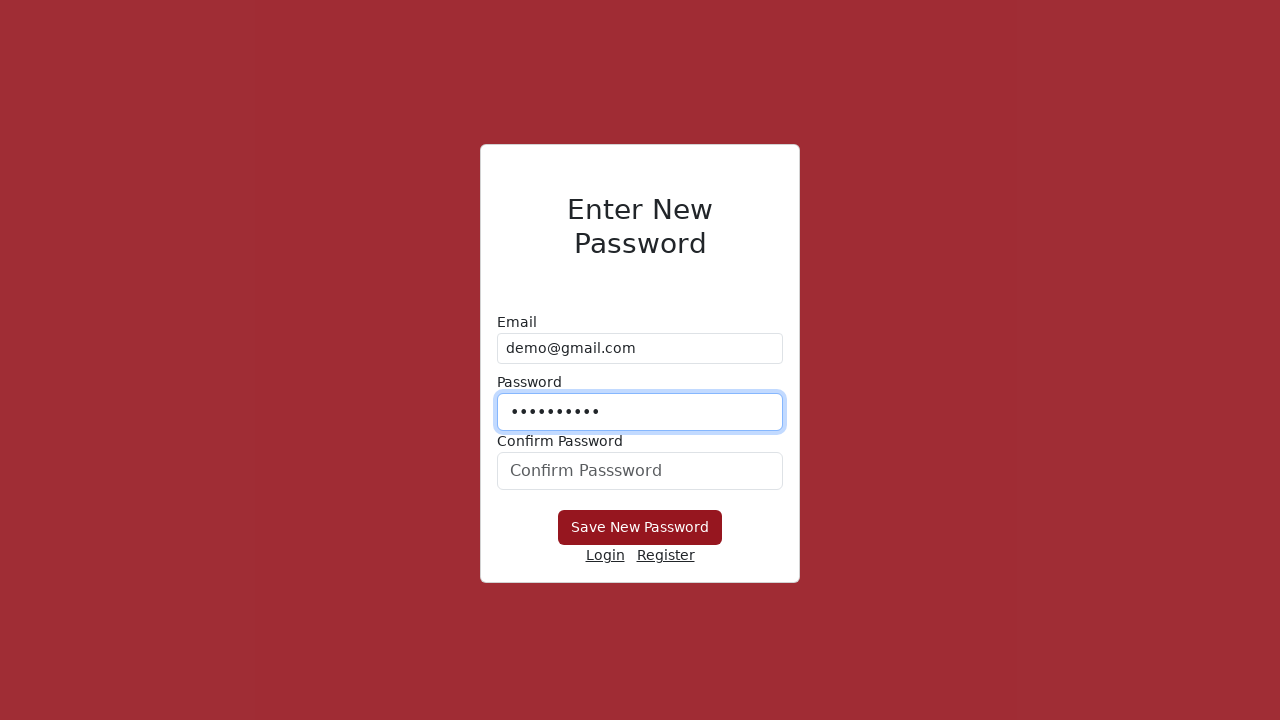

Filled confirm password field with 'Hello@1234' on #confirmPassword
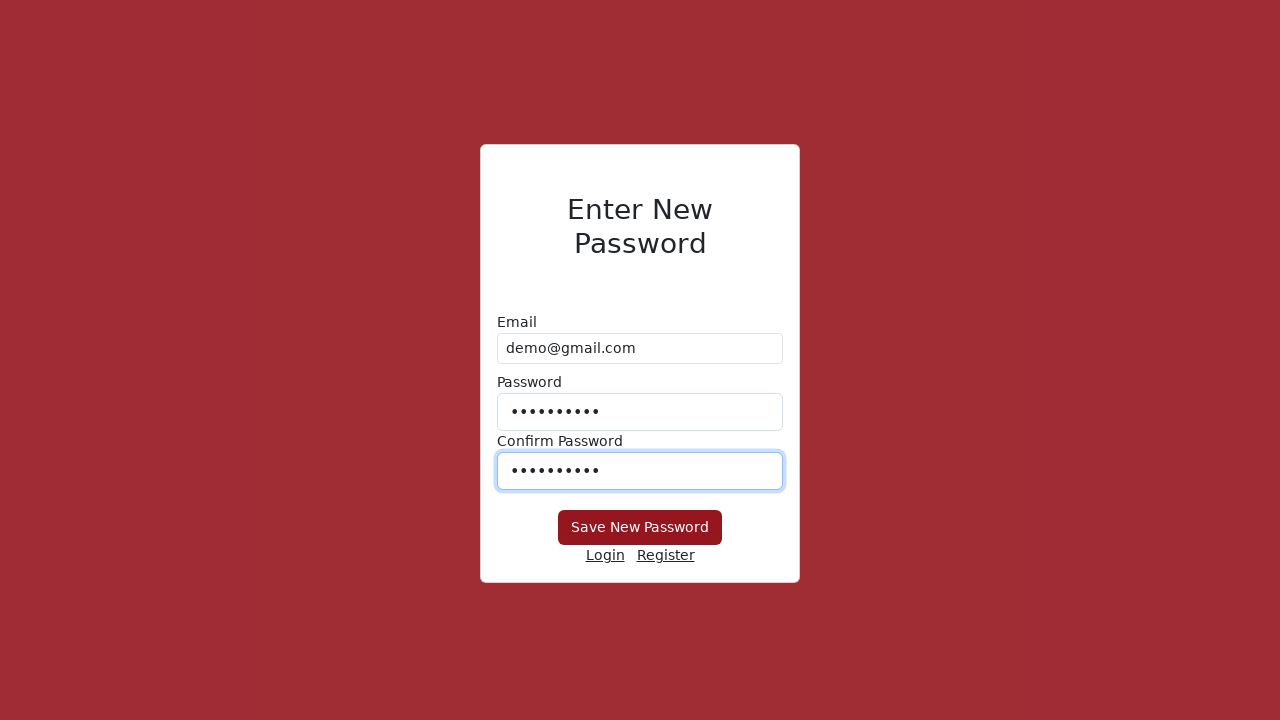

Submitted password reset form at (640, 528) on button[type='submit']
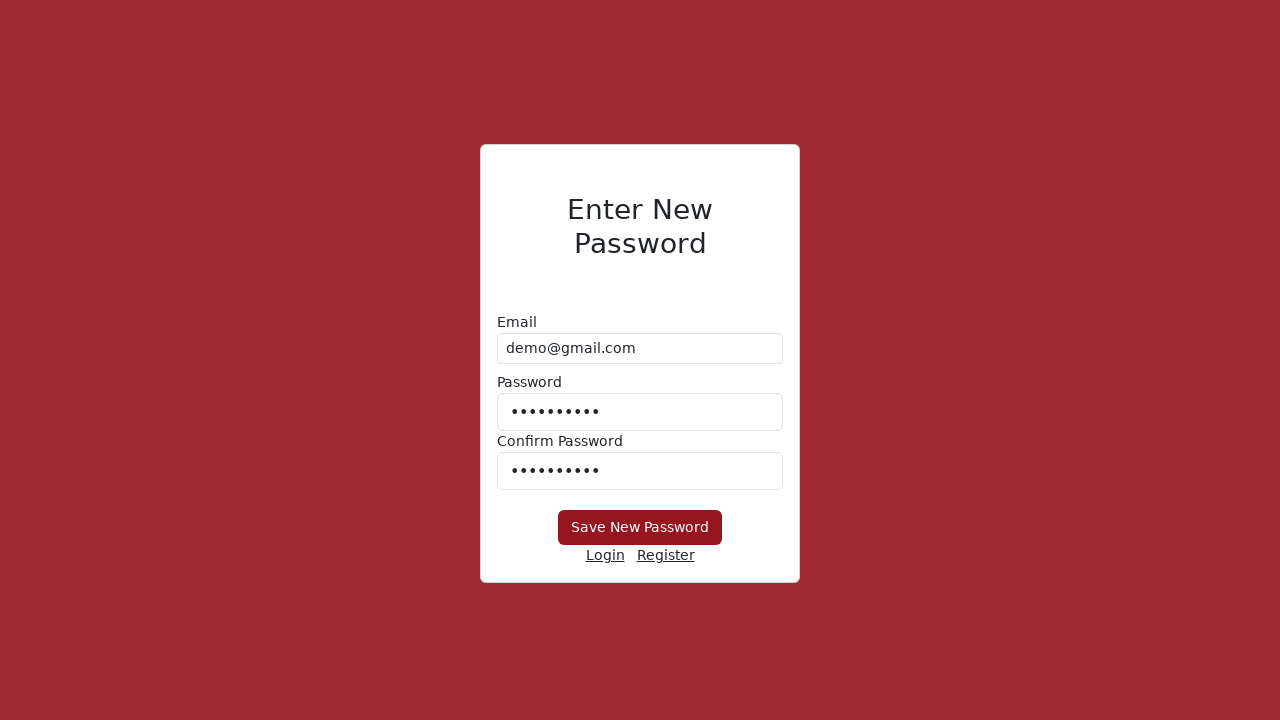

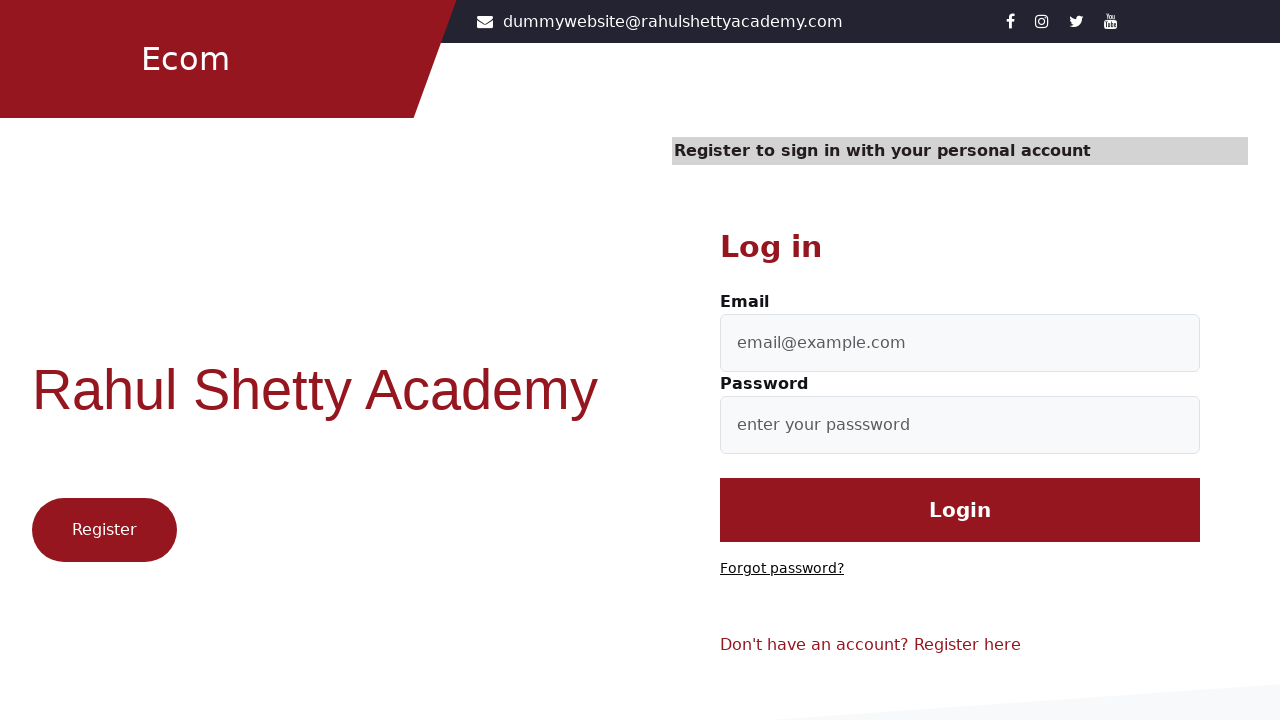